Tests toggle switch functionality by clicking it twice to turn it on and off

Starting URL: https://www.w3schools.com/howto/howto_css_switch.asp

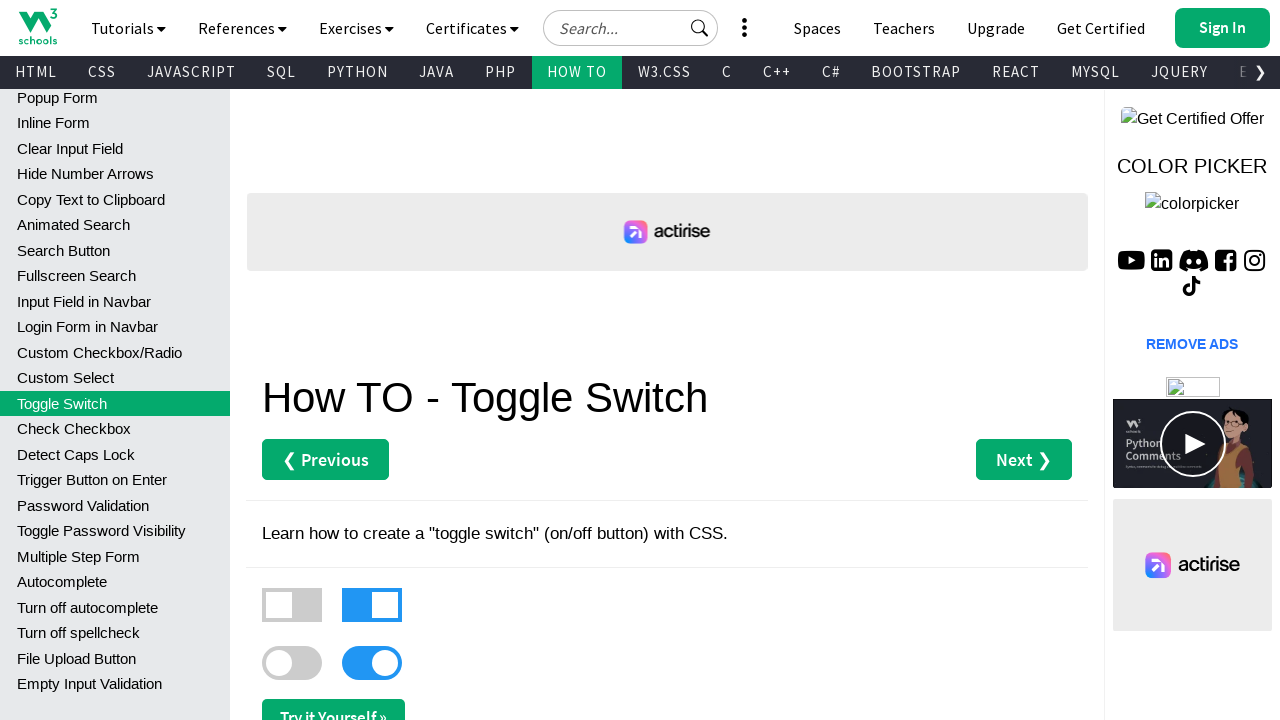

Navigated to W3Schools toggle switch example page
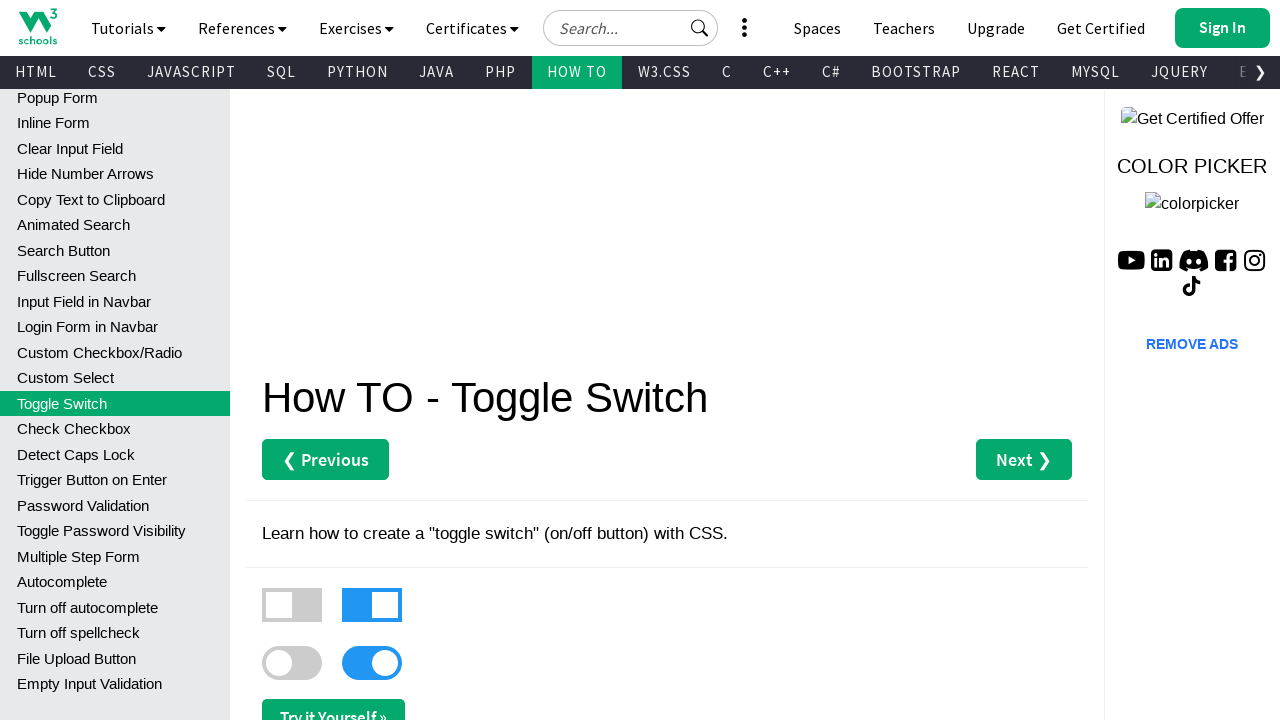

Clicked toggle switch to turn it on at (292, 663) on xpath=//*[@id='main']/label[3]/div
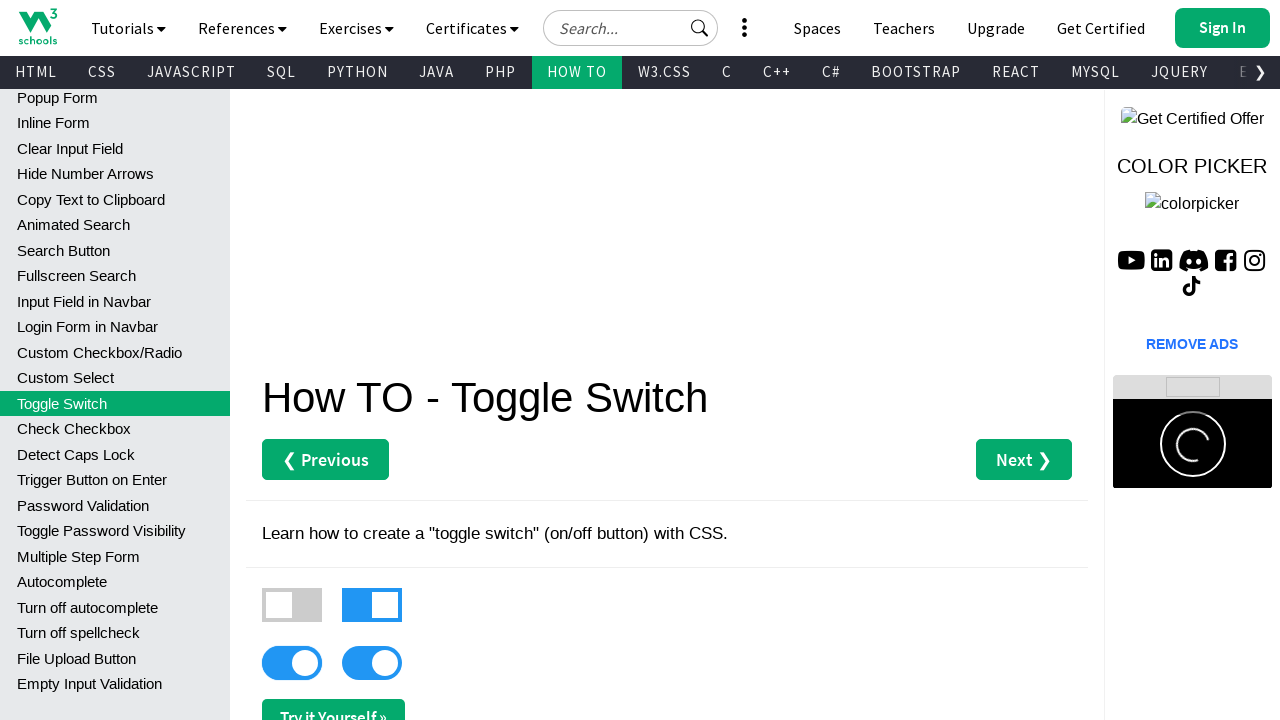

Clicked toggle switch to turn it off at (292, 663) on xpath=//*[@id='main']/label[3]/div
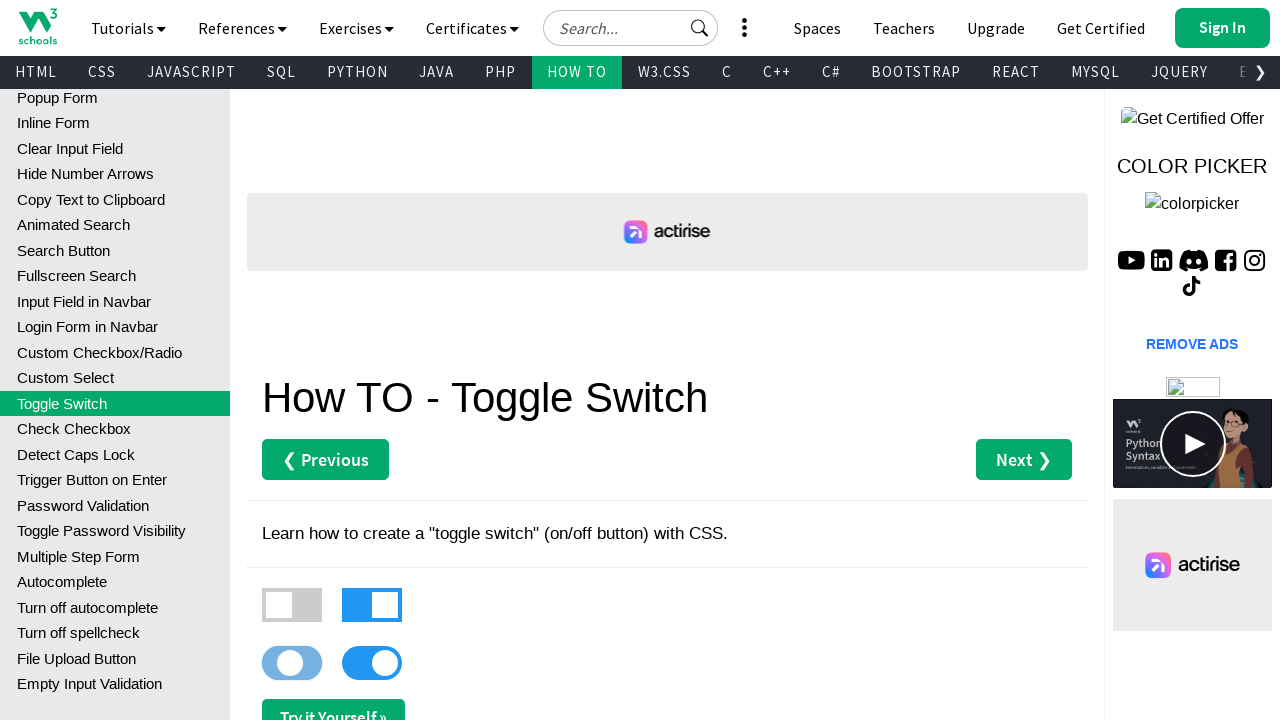

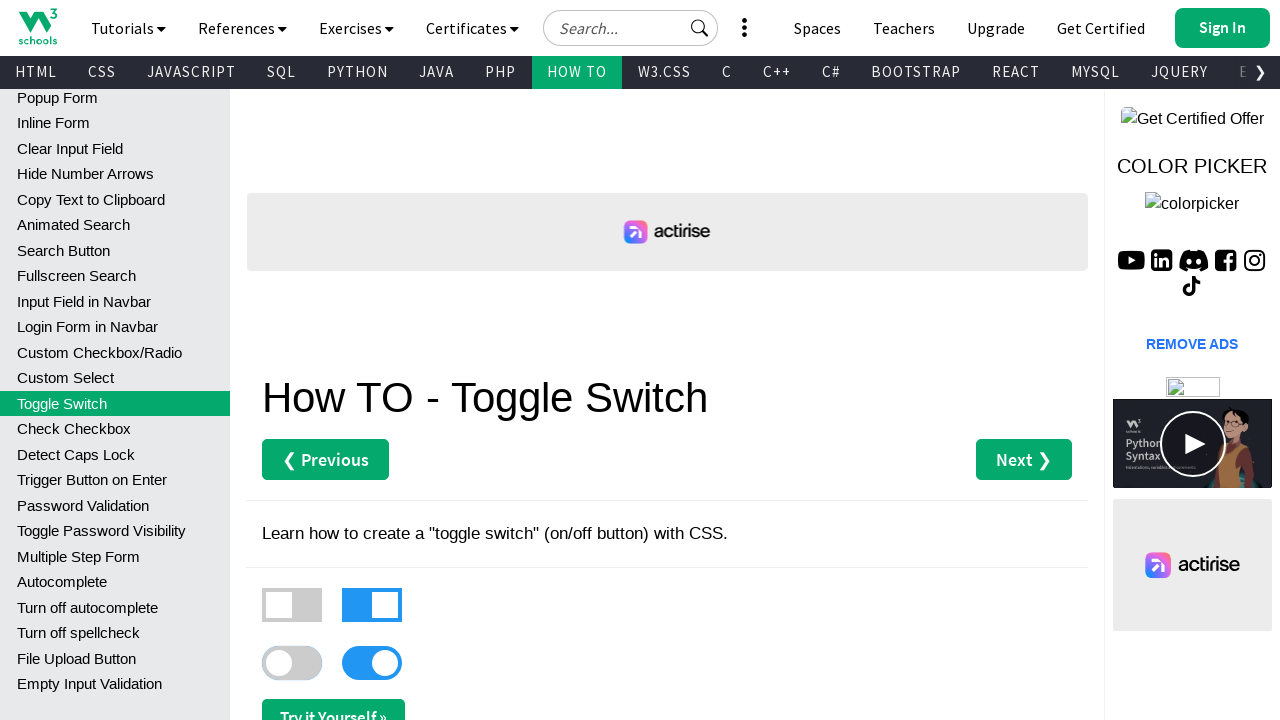